Tests dismissing a confirmation dialog by clicking confirm button and dismissing it

Starting URL: http://omayo.blogspot.com

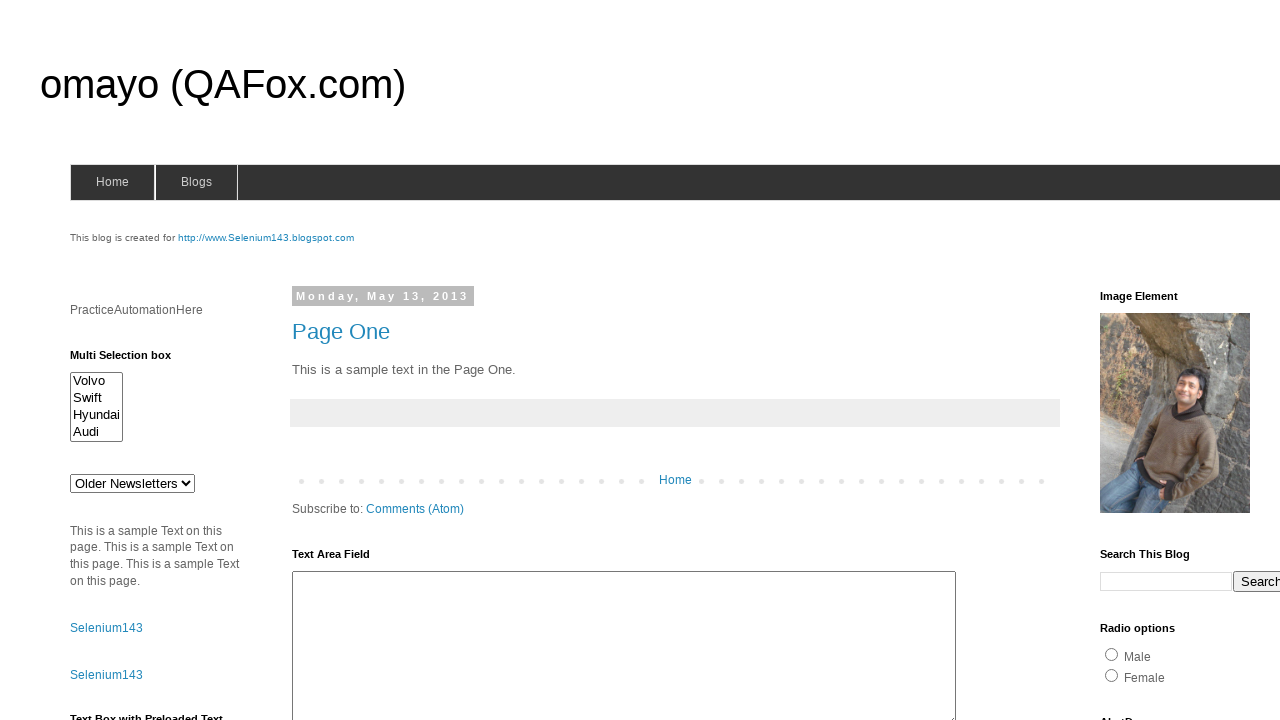

Set up dialog handler to dismiss alerts
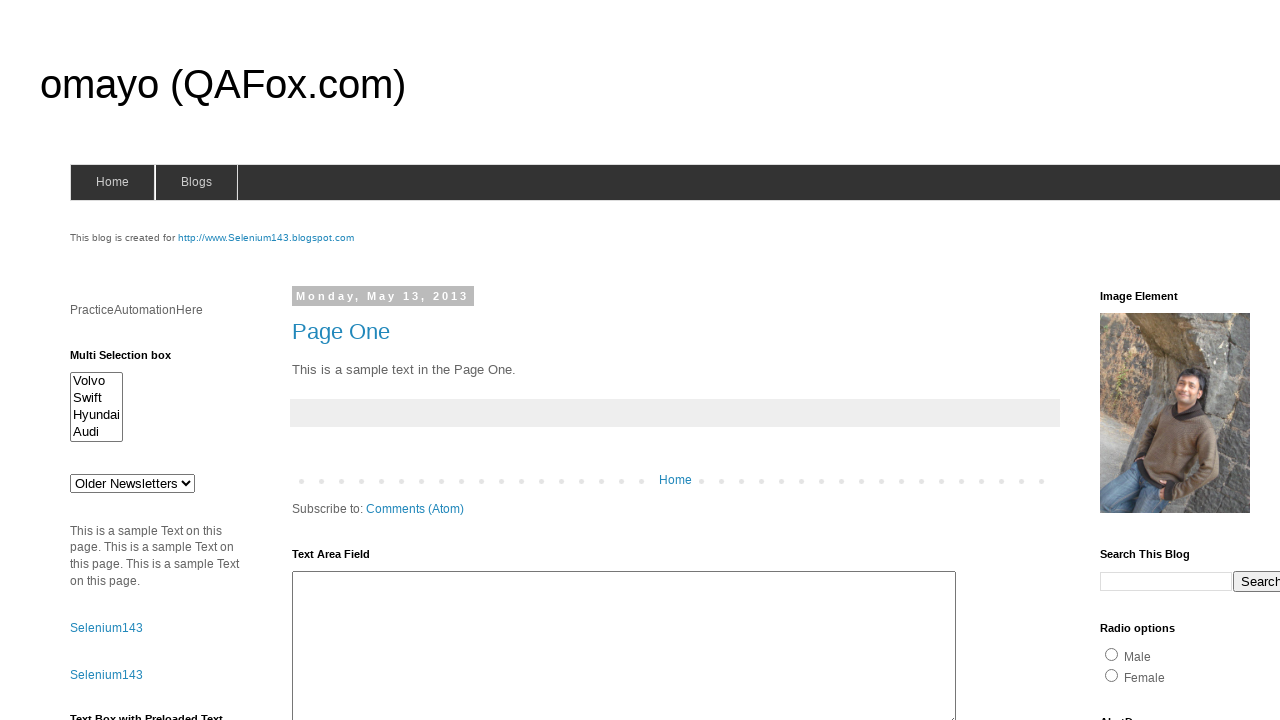

Clicked confirmation alert button at (1155, 361) on #confirm
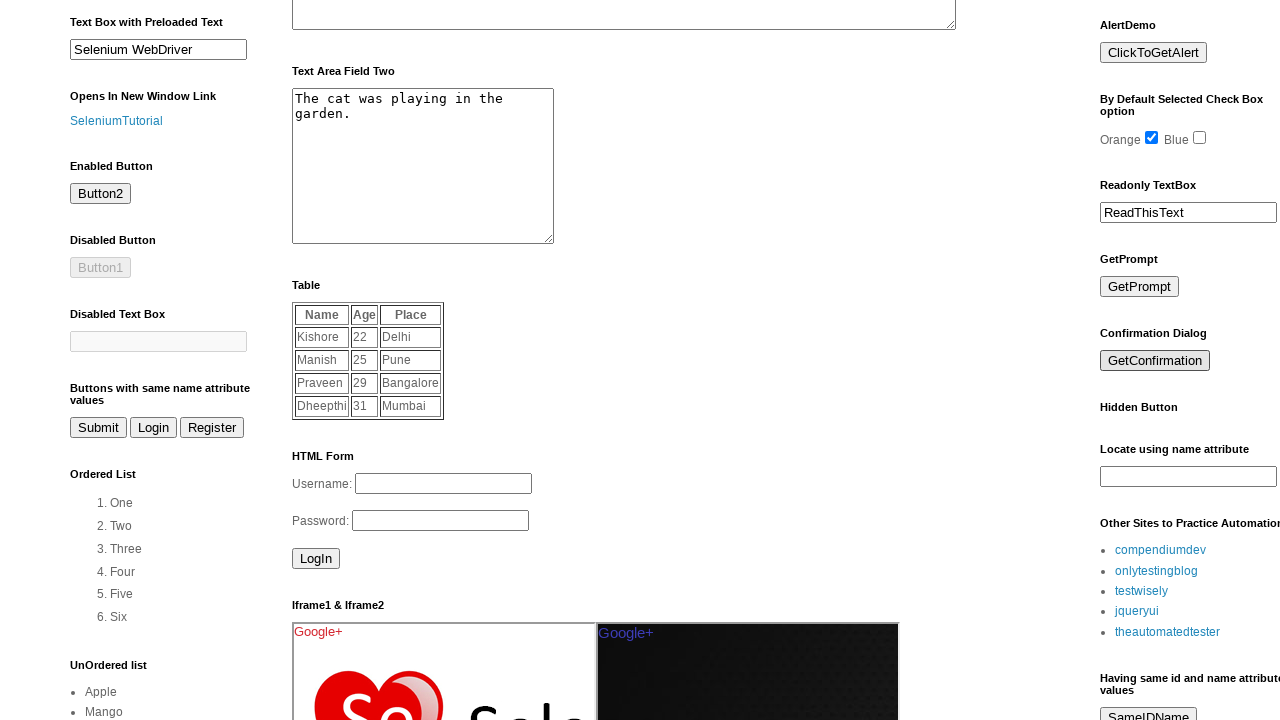

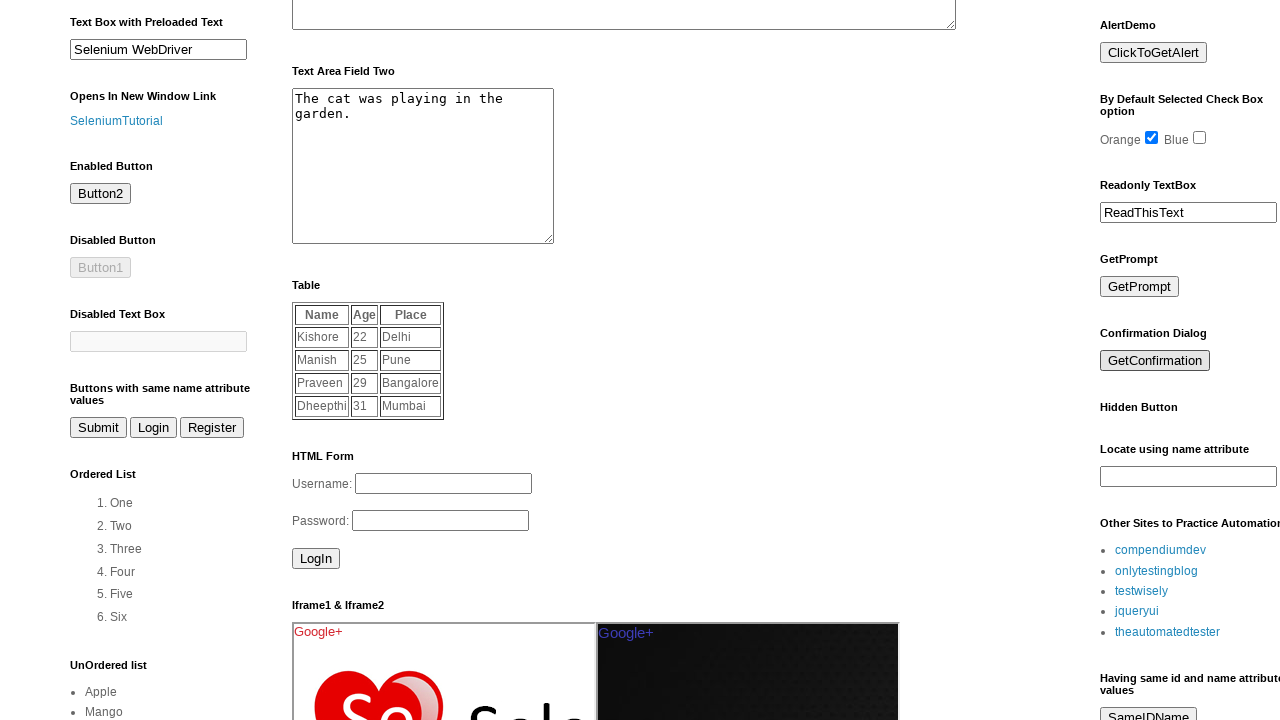